Tests editable/searchable dropdown by typing and selecting country names

Starting URL: https://react.semantic-ui.com/maximize/dropdown-example-search-selection/

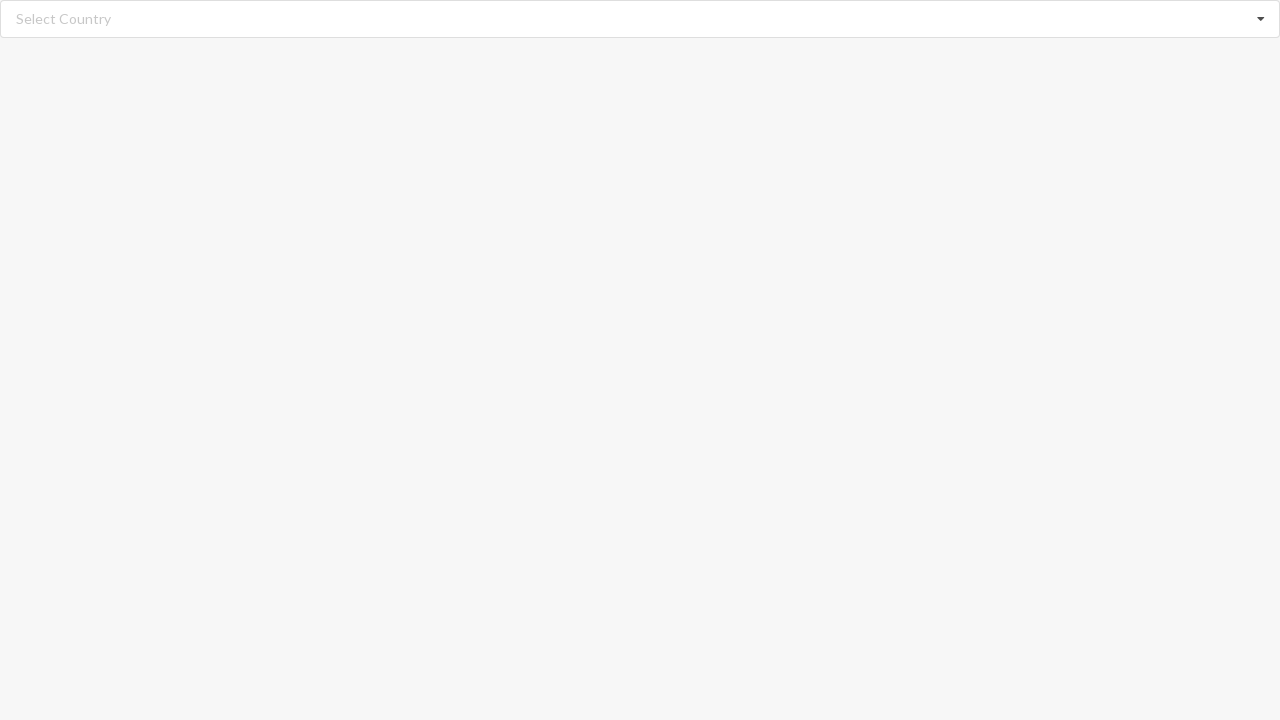

Clicked search input field to open dropdown at (641, 19) on input.search
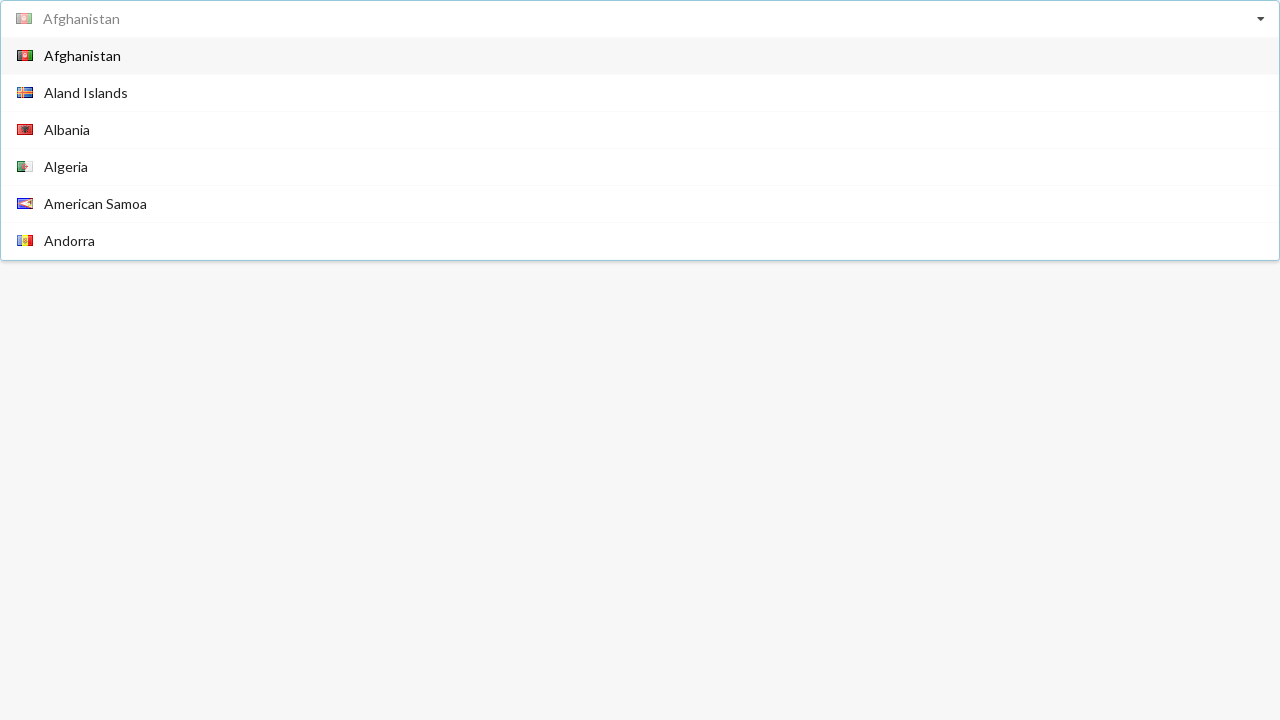

Typed 'Angola' in search field to filter countries on input.search
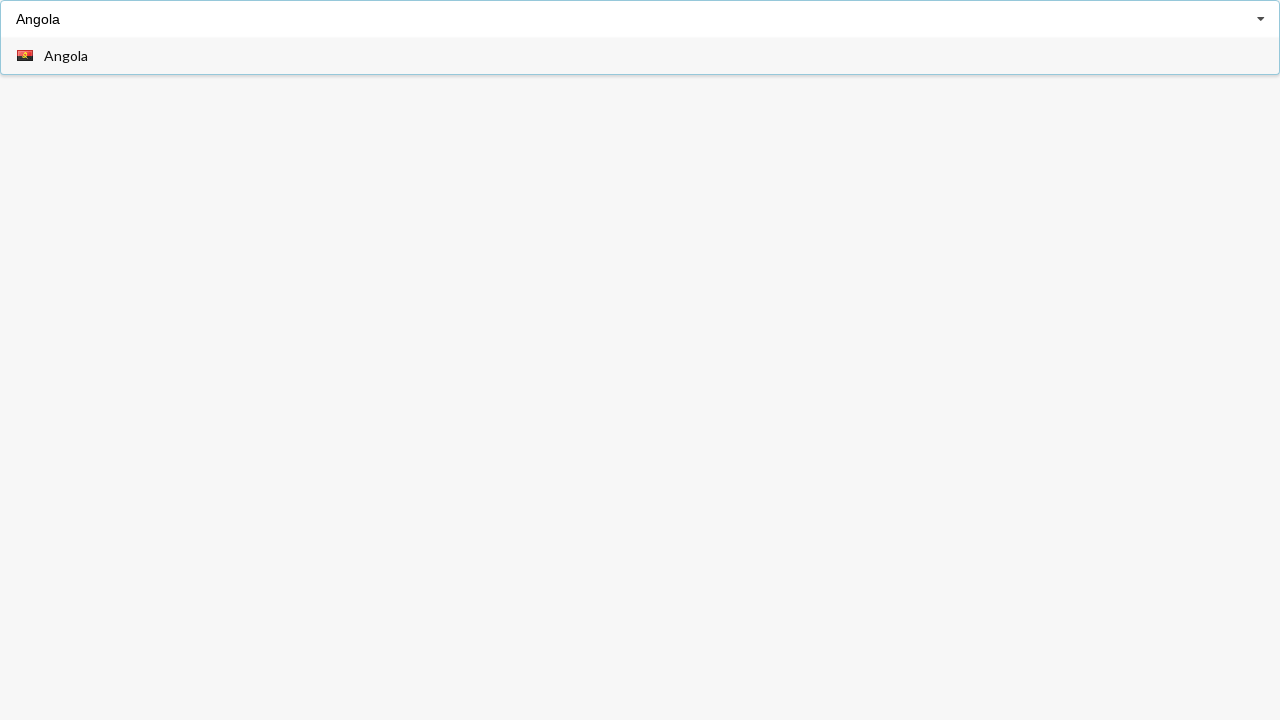

Waited for dropdown option 'Angola' to appear
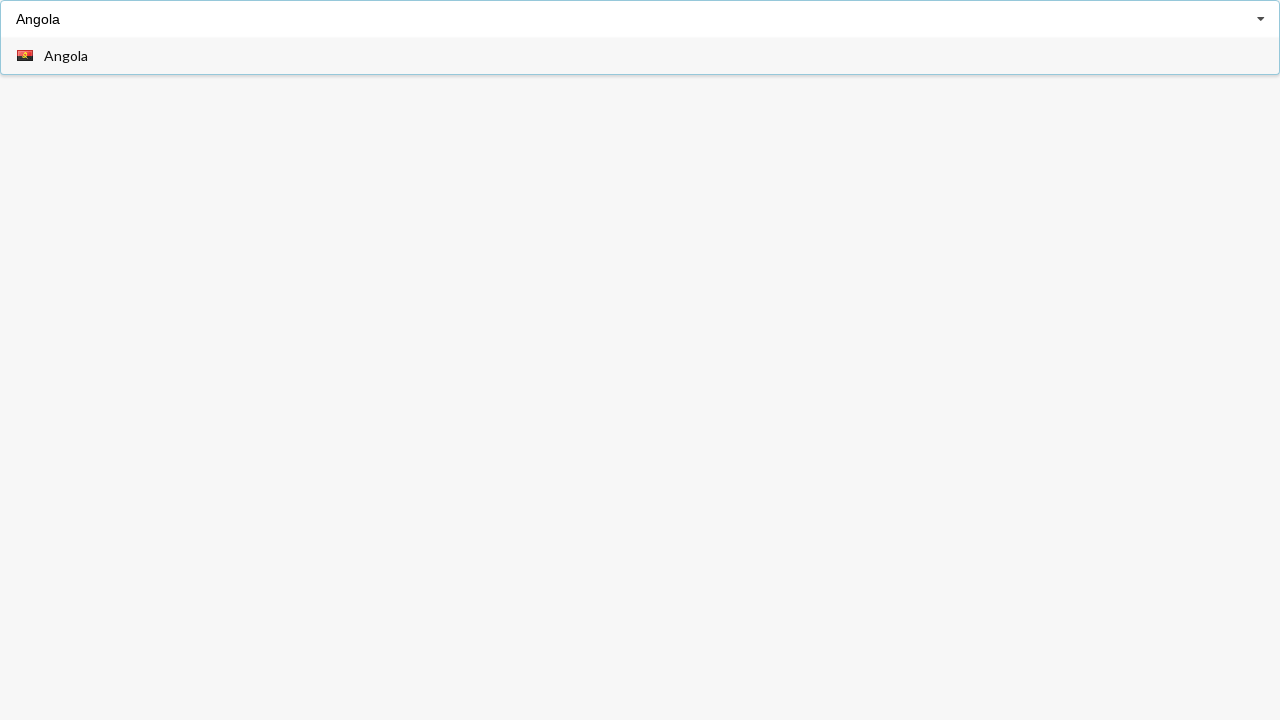

Clicked on 'Angola' option to select it at (66, 56) on span.text:has-text('Angola')
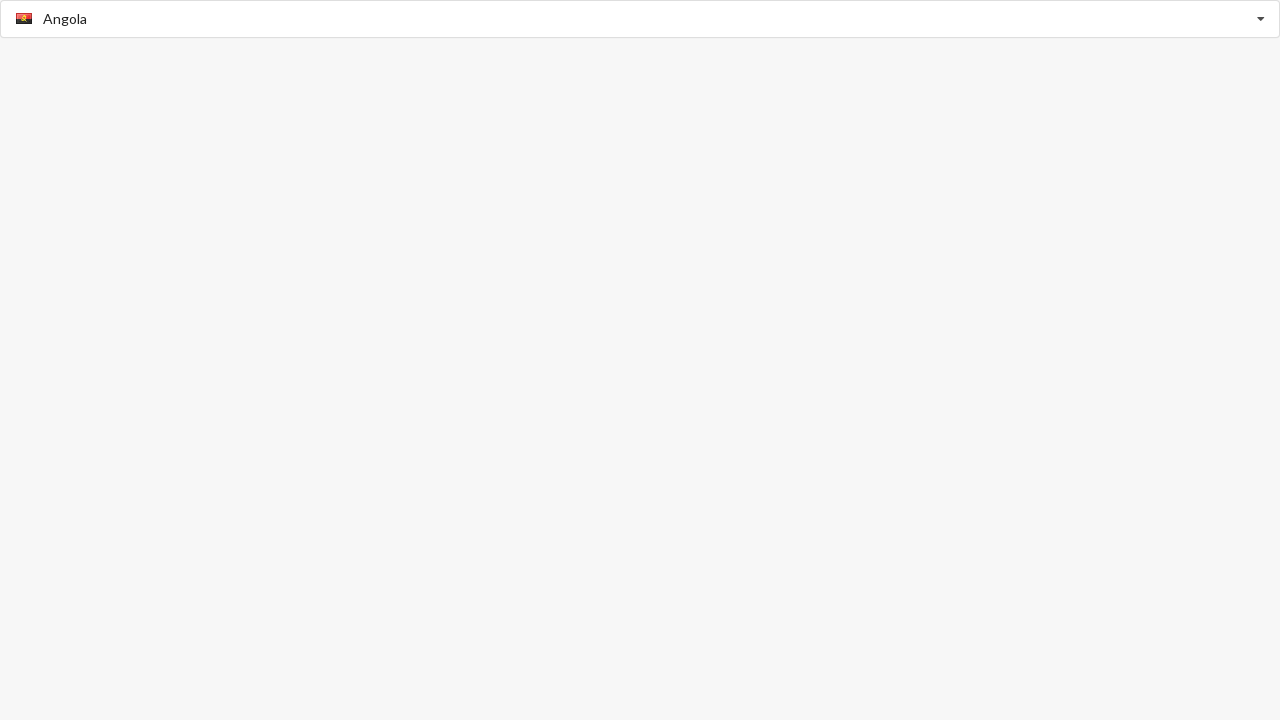

Verified that 'Angola' was selected and displayed
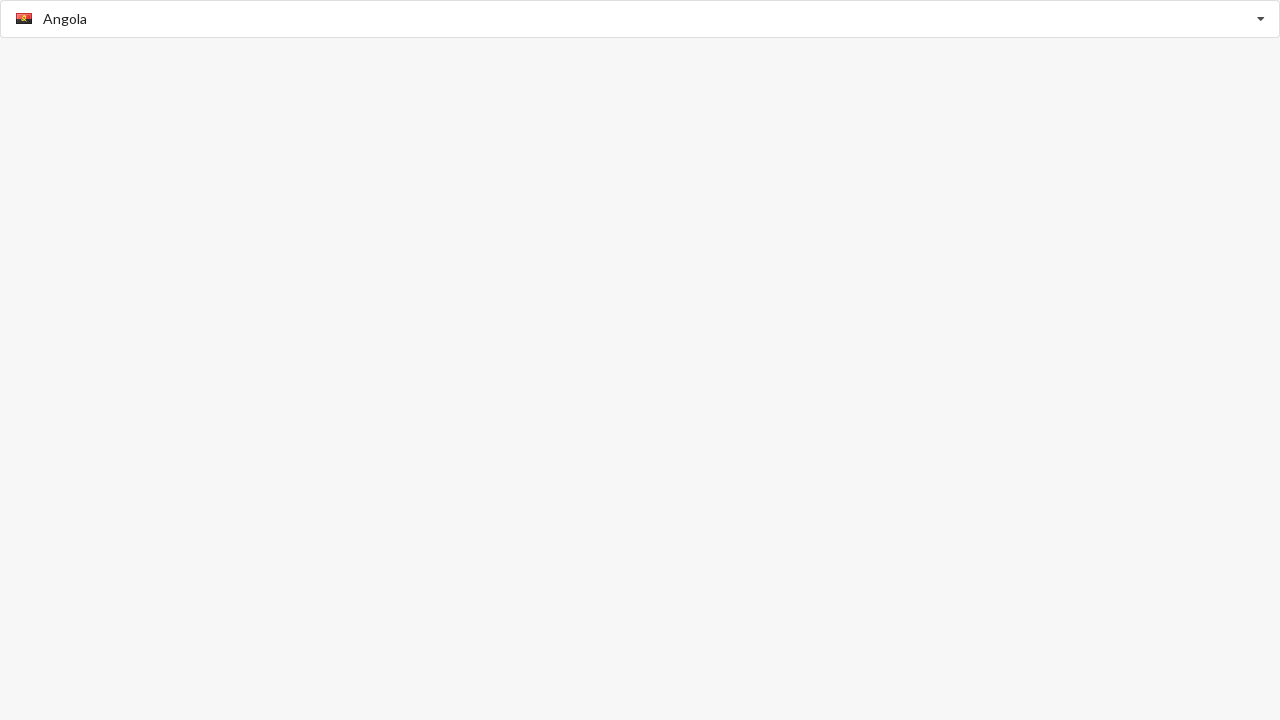

Clicked search input field to open dropdown again at (641, 19) on input.search
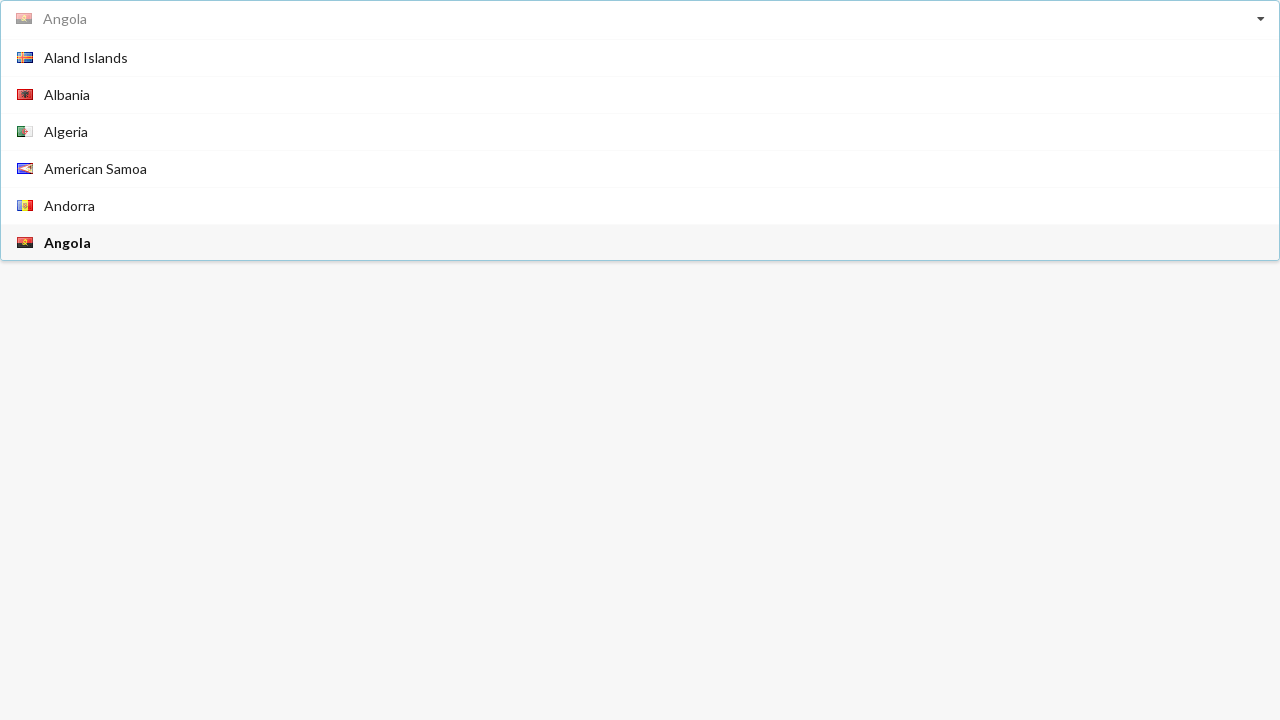

Cleared search field to show all countries on input.search
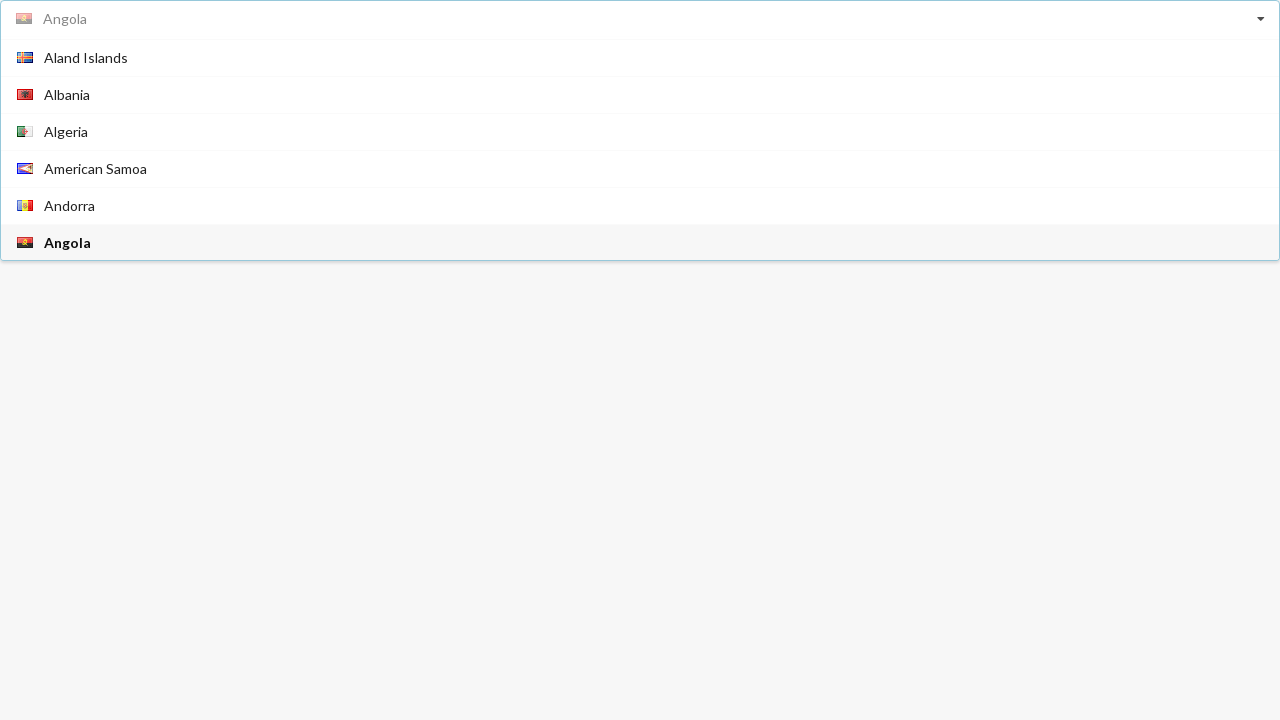

Waited for dropdown options to load
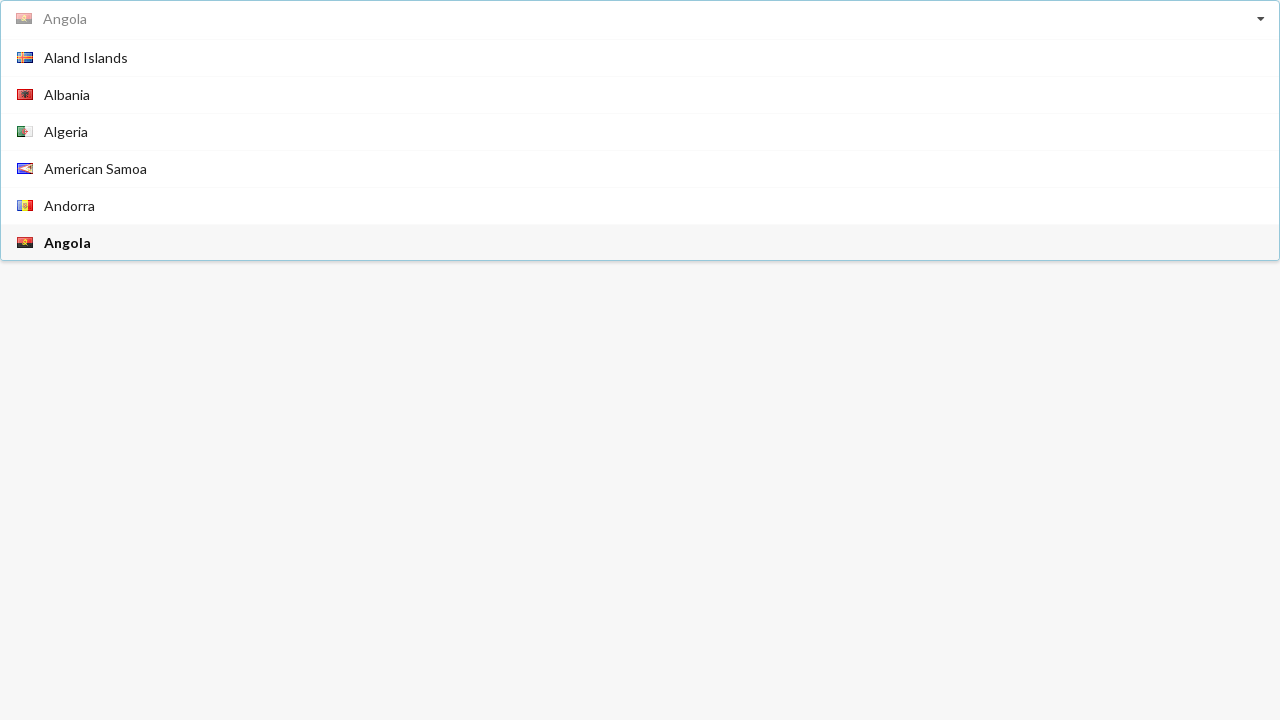

Clicked on 'Anguilla' option to select it at (69, 148) on span.text:has-text('Anguilla')
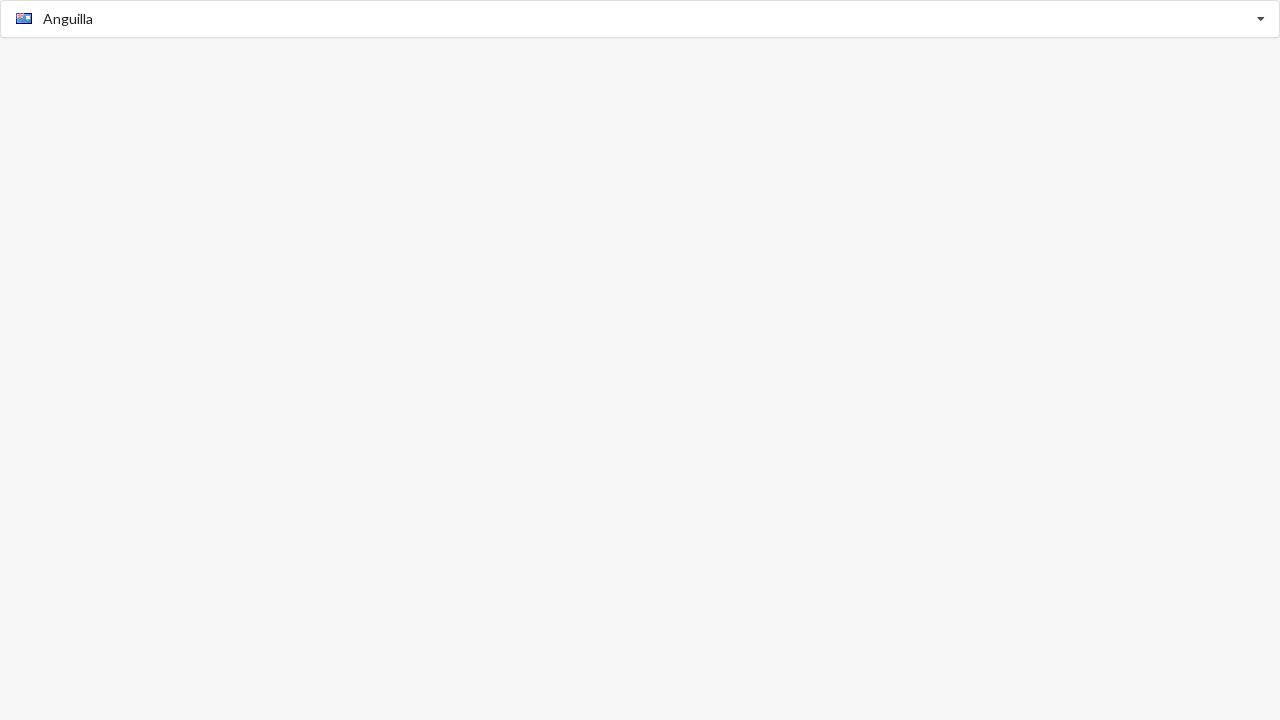

Verified that 'Anguilla' was selected and displayed
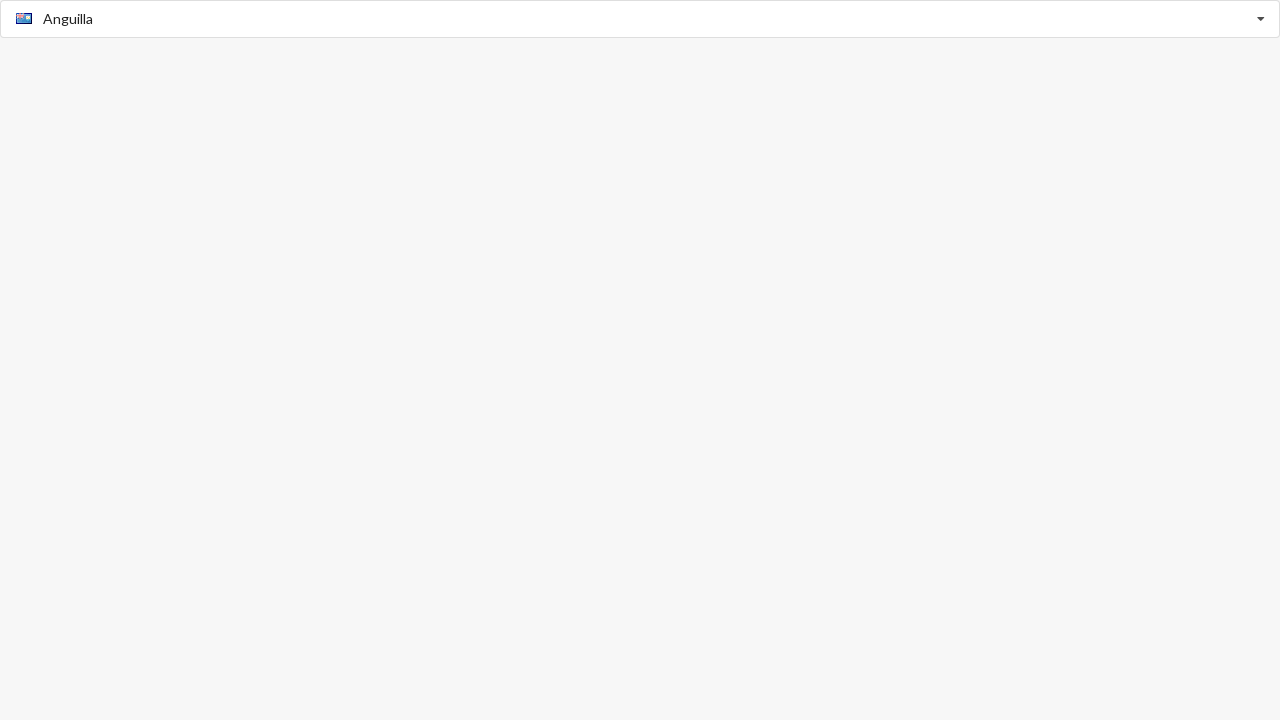

Clicked search input field to open dropdown once more at (641, 19) on input.search
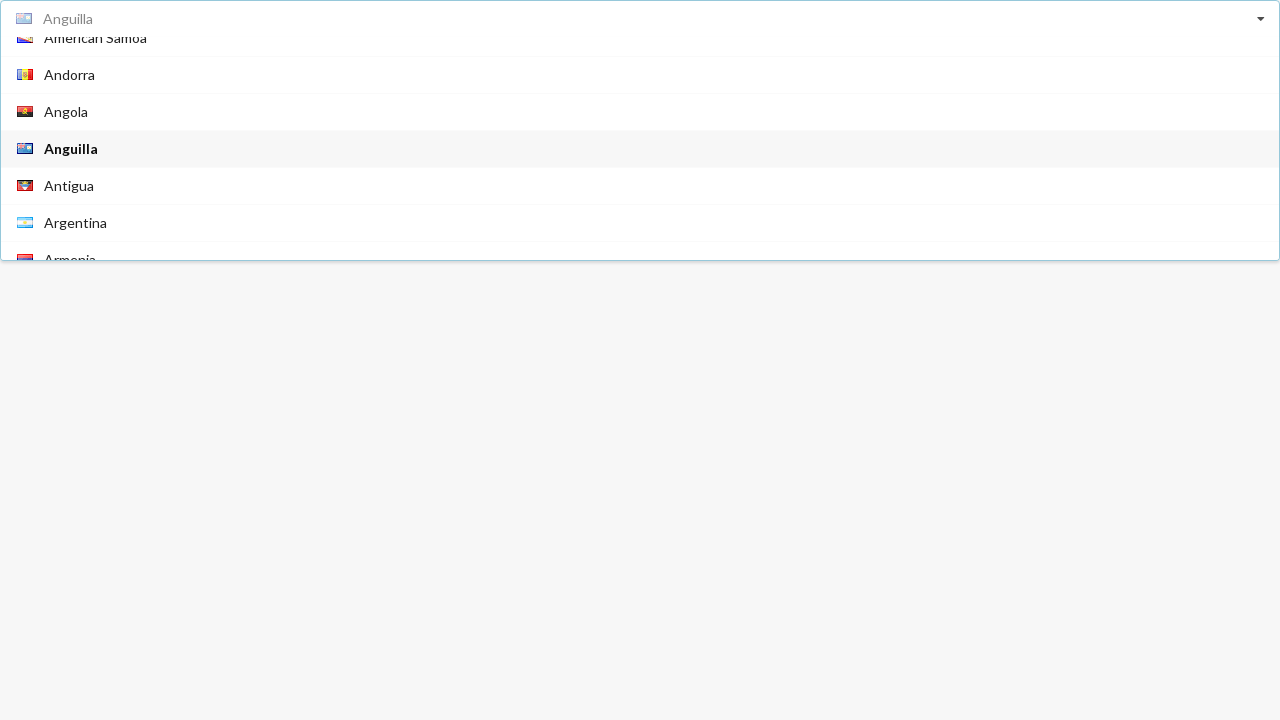

Cleared search field to show all countries again on input.search
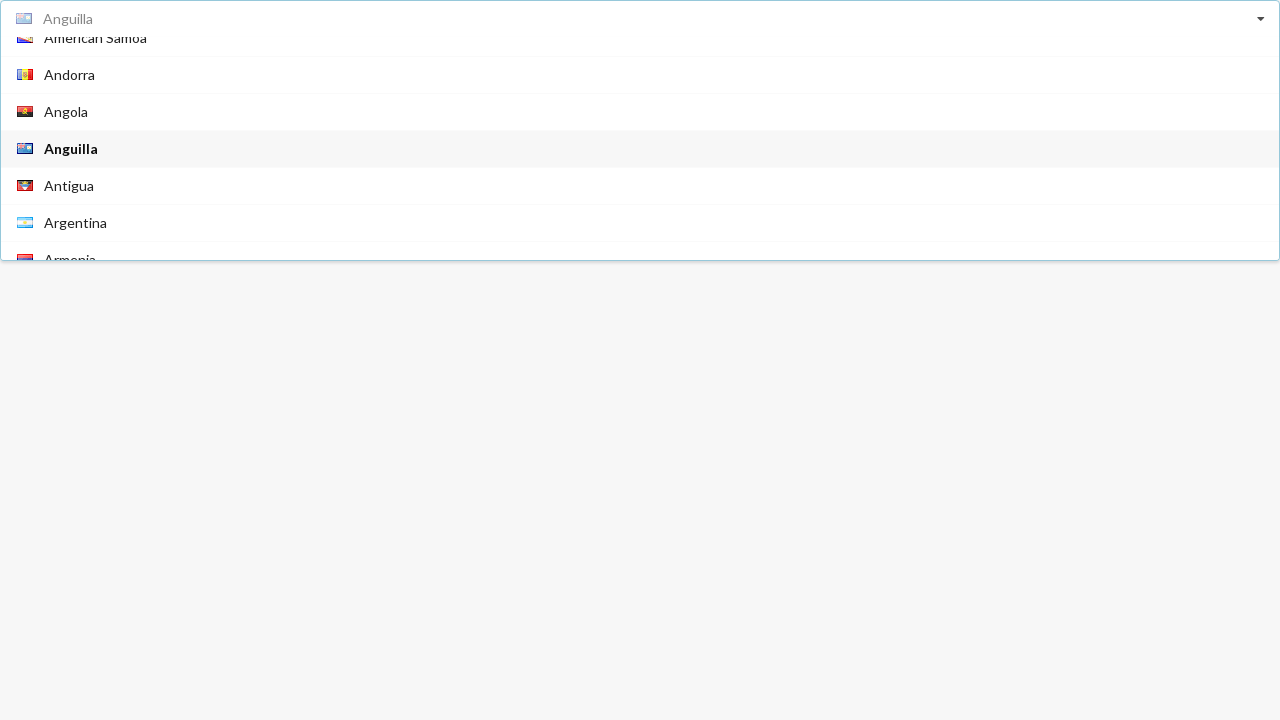

Waited for dropdown options to load
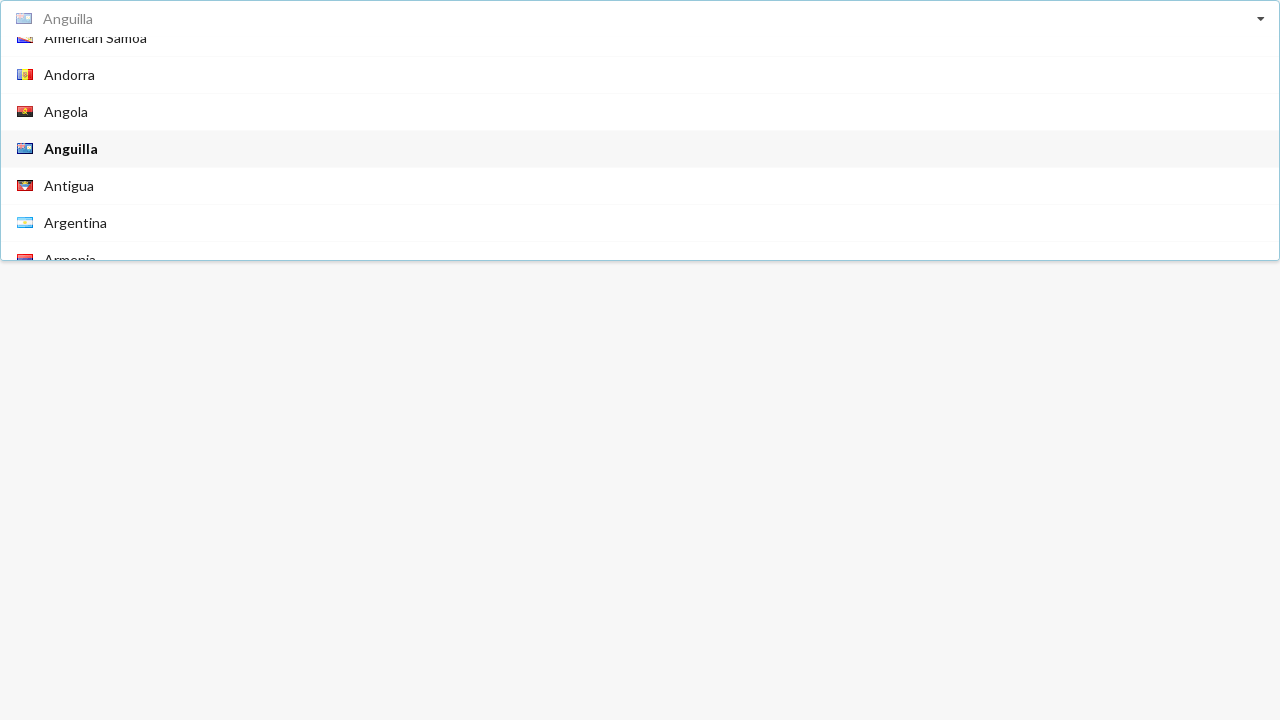

Clicked on 'Bangladesh' option to select it at (80, 148) on span.text:has-text('Bangladesh')
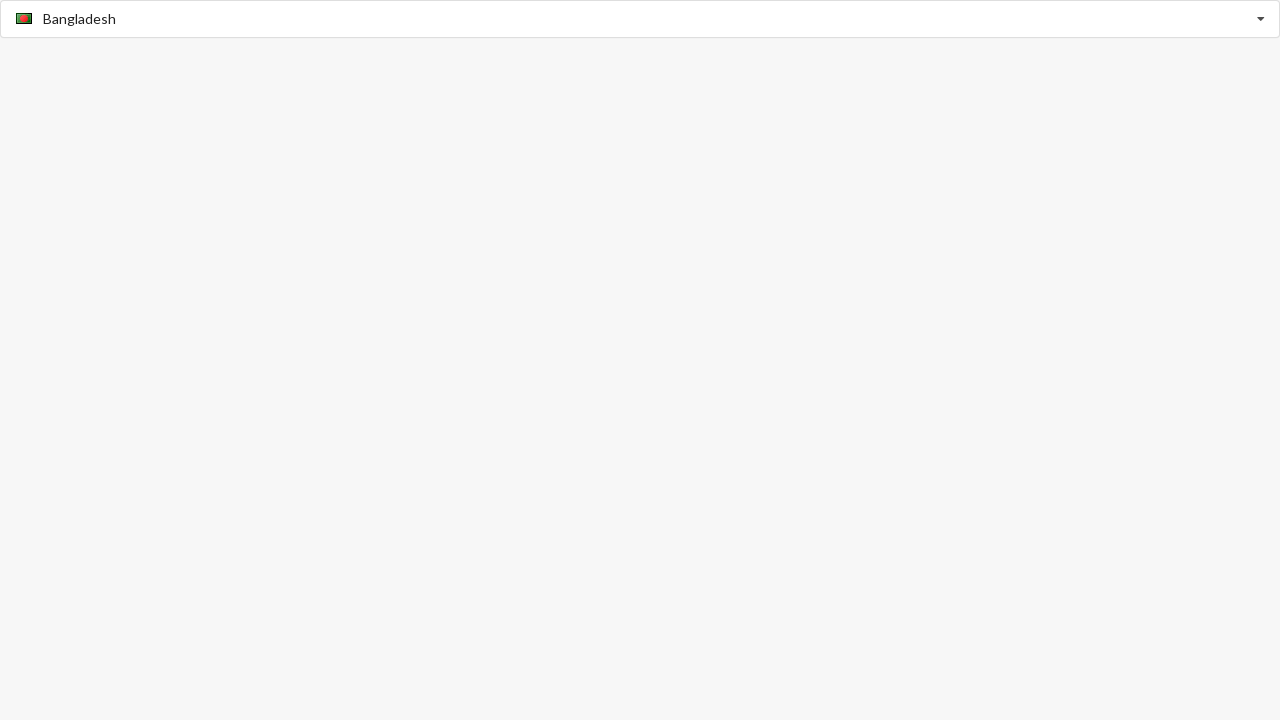

Verified that 'Bangladesh' was selected and displayed
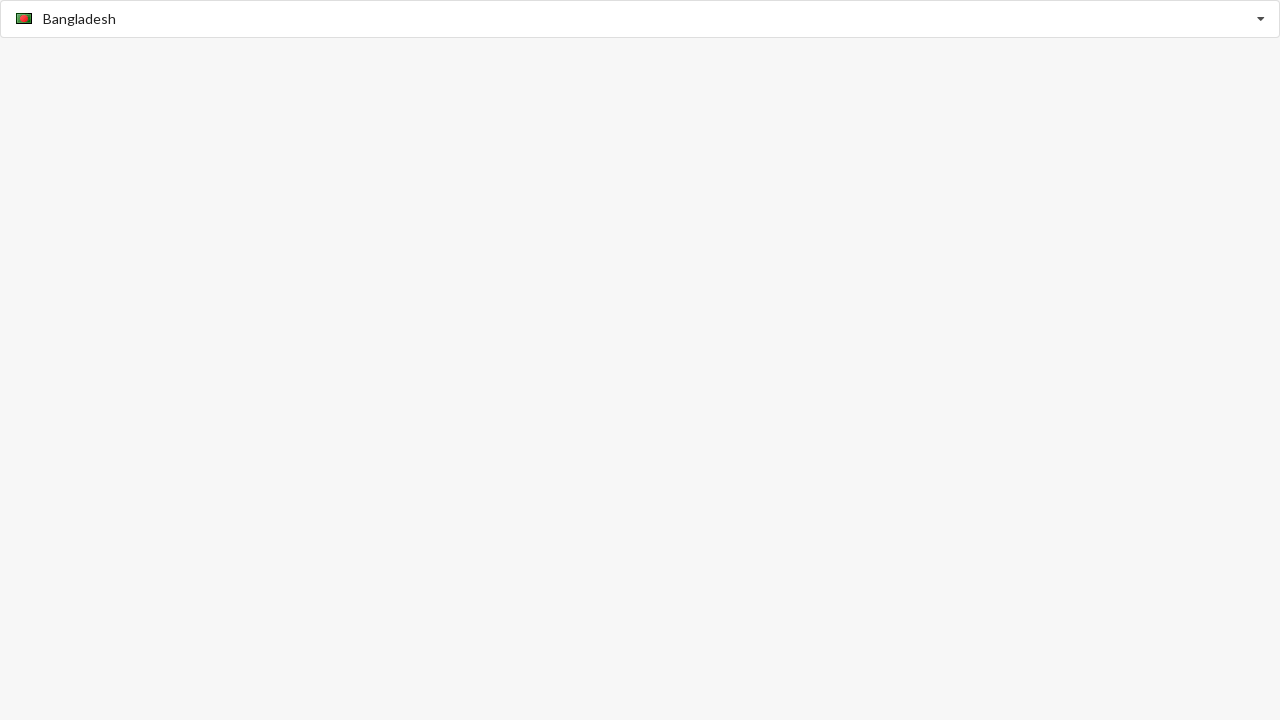

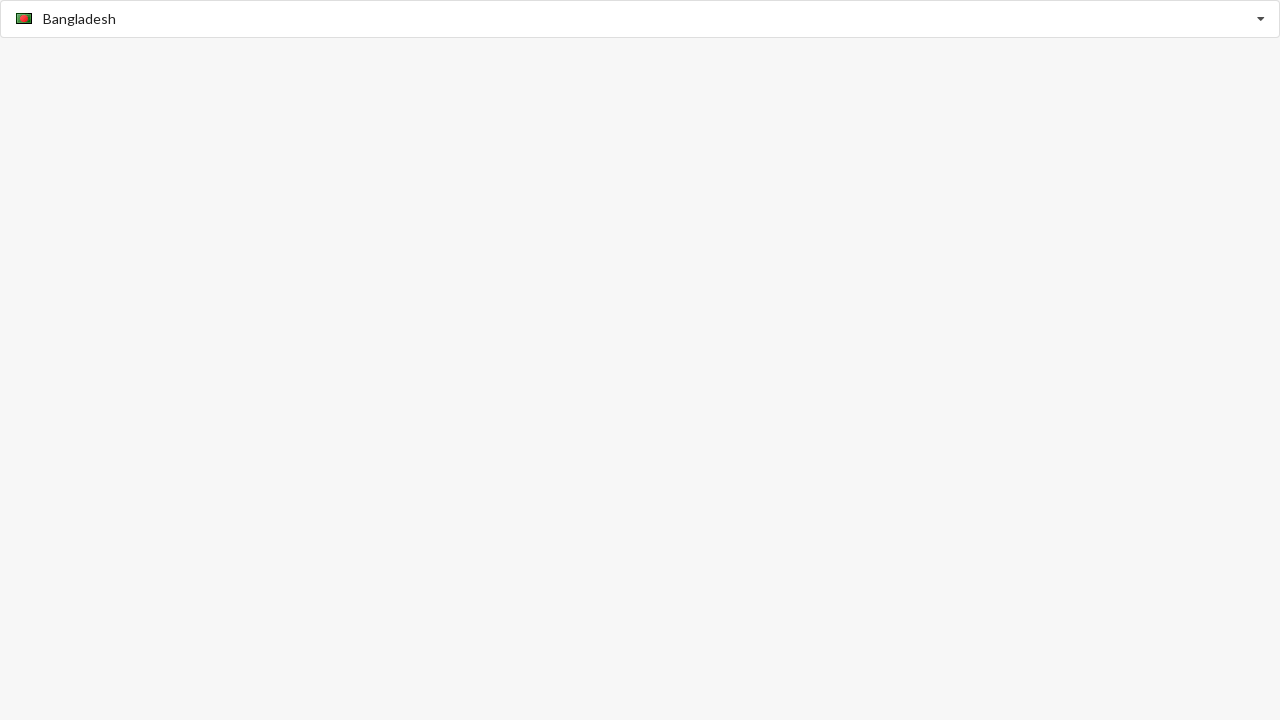